Fills out a practice automation form with personal details including first name, last name, email, gender selection, phone number, hobby checkbox, subjects, and submits the form.

Starting URL: https://demoqa.com/automation-practice-form

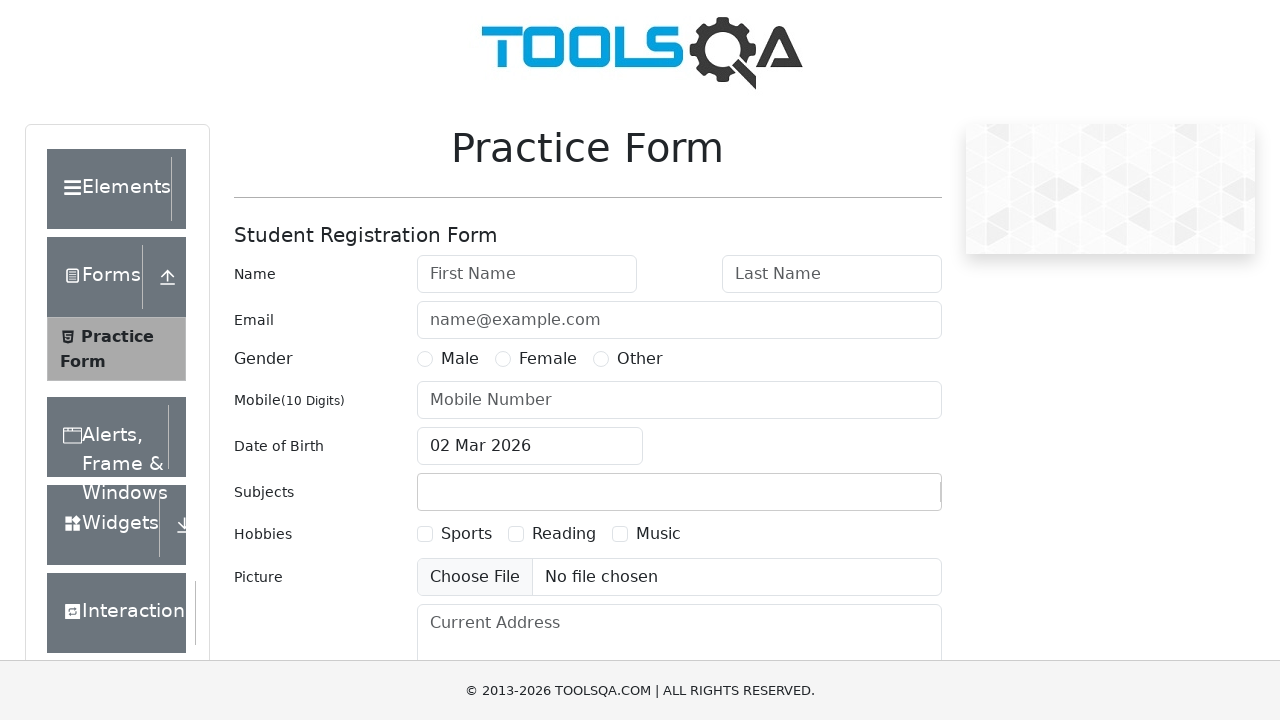

Filled first name field with 'Alexander' on #firstName
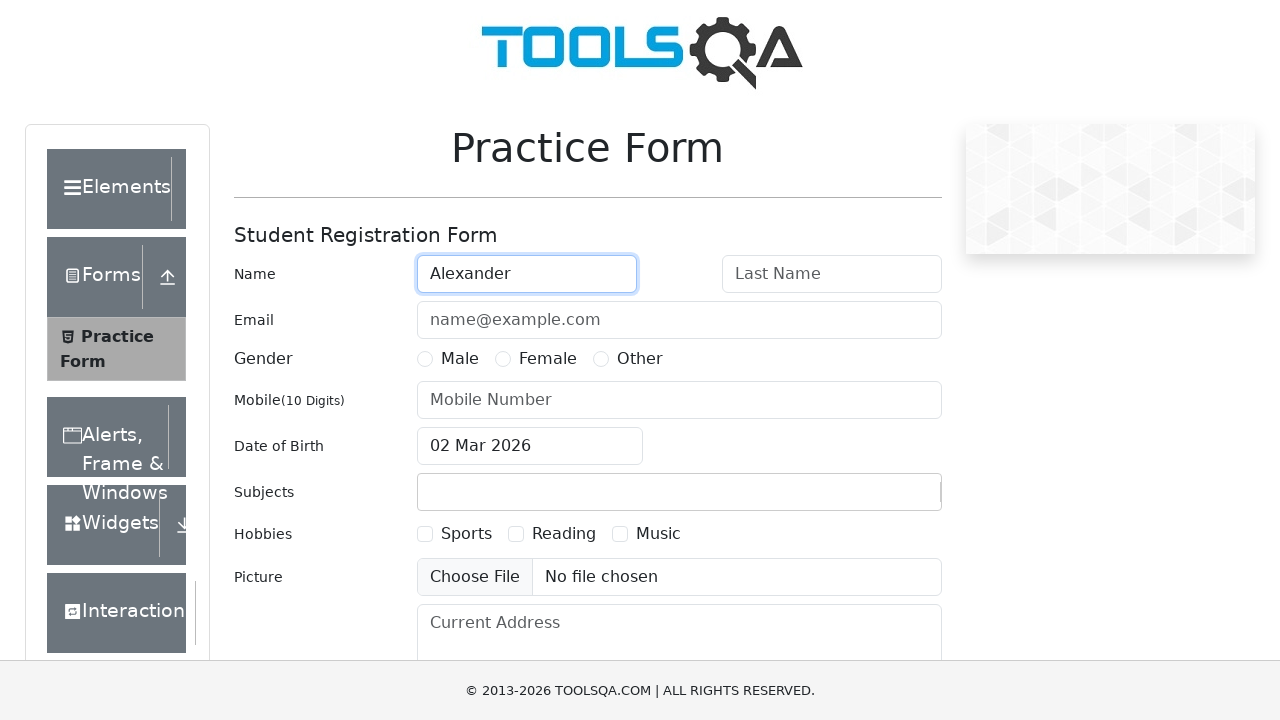

Filled last name field with 'Thompson' on #lastName
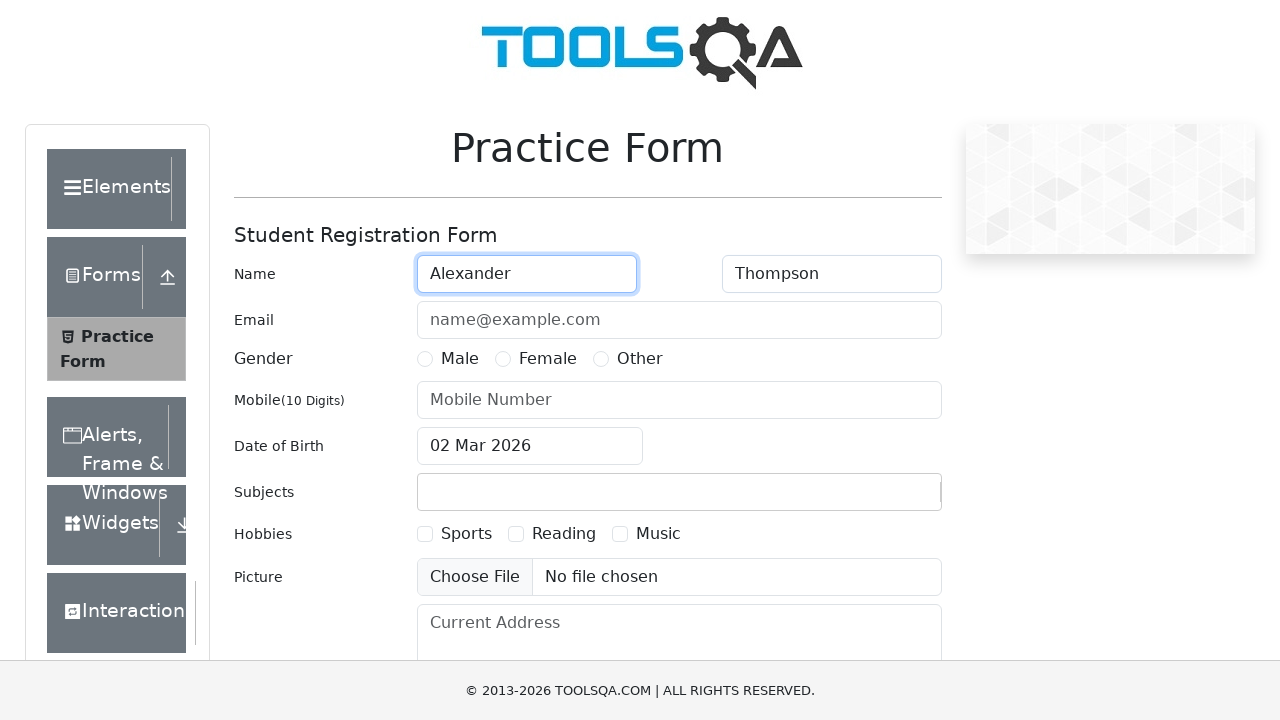

Filled email field with 'alex.thompson@example.com' on #userEmail
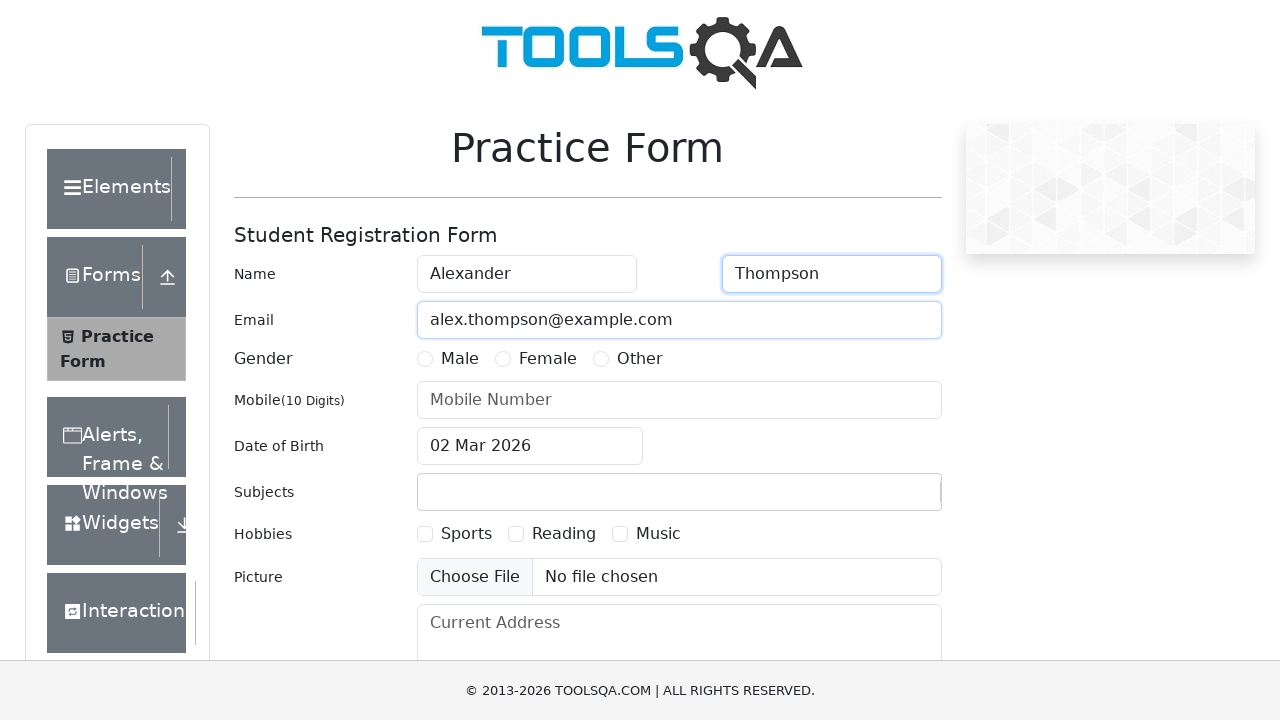

Selected Male gender radio button at (460, 359) on label[for='gender-radio-1']
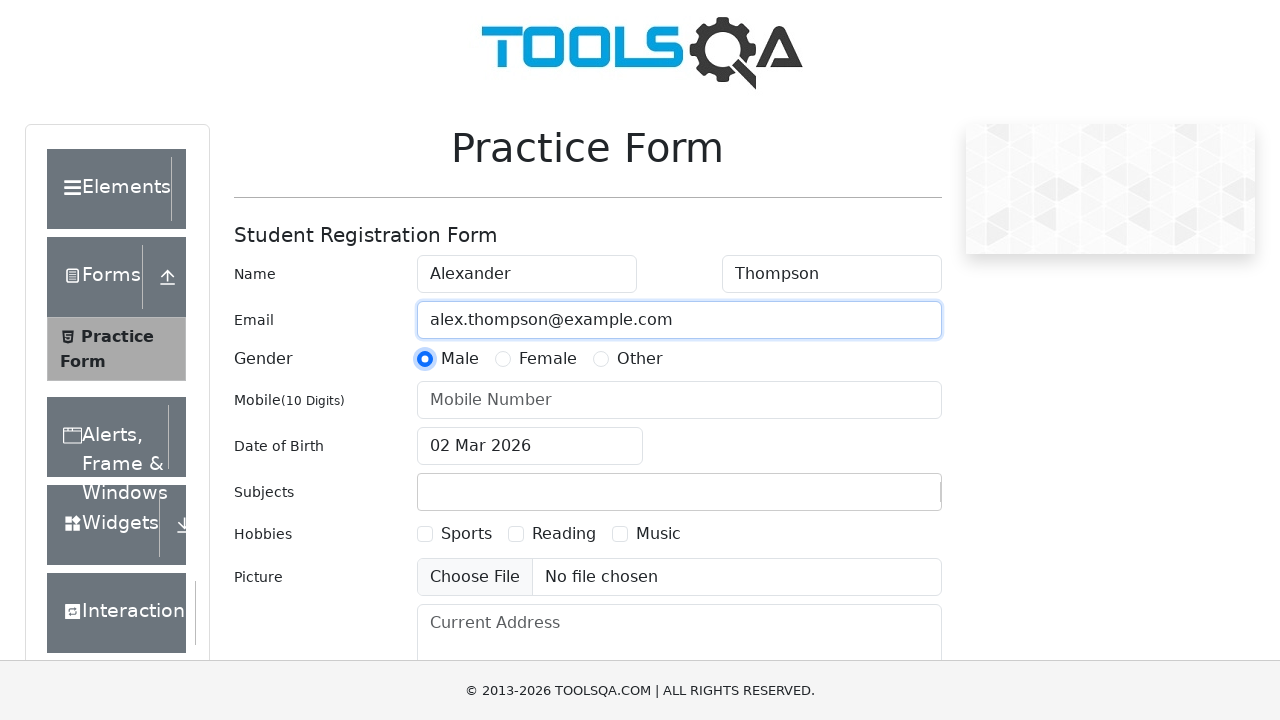

Filled phone number field with '5551234567' on #userNumber
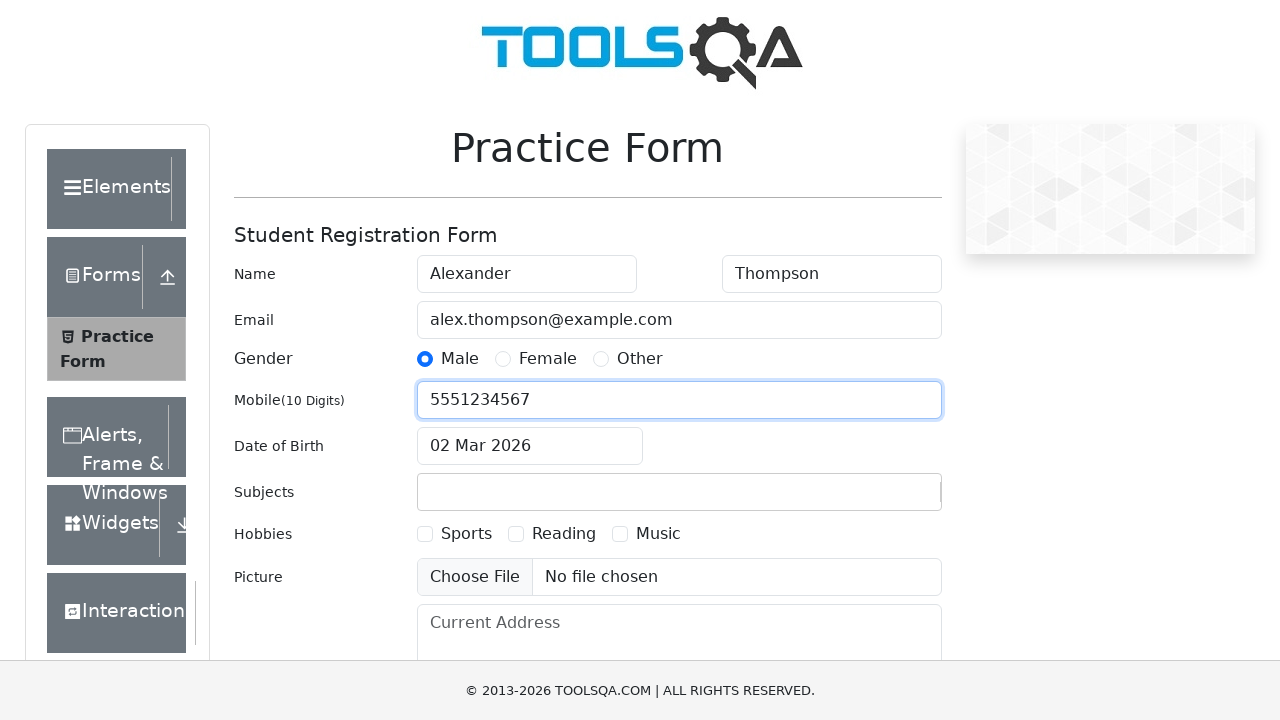

Selected Music hobby checkbox at (658, 534) on label[for='hobbies-checkbox-3']
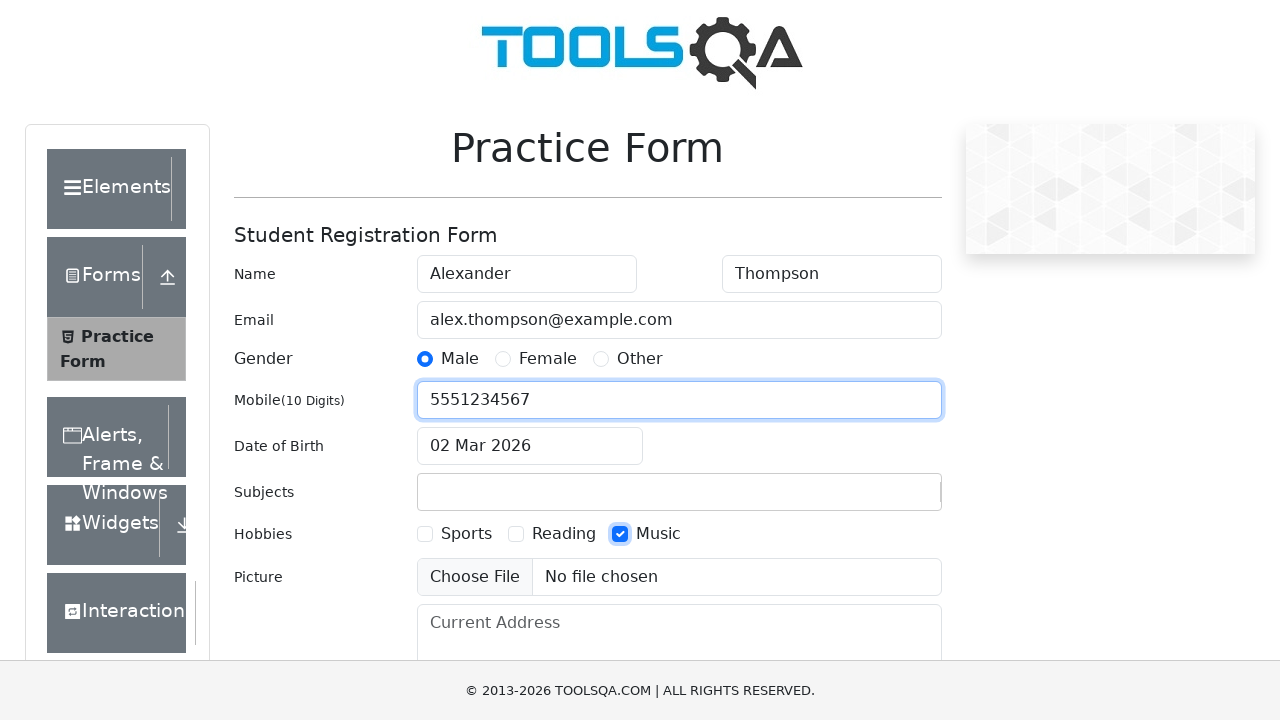

Filled subjects field with 'Computer Science' on #subjectsContainer input
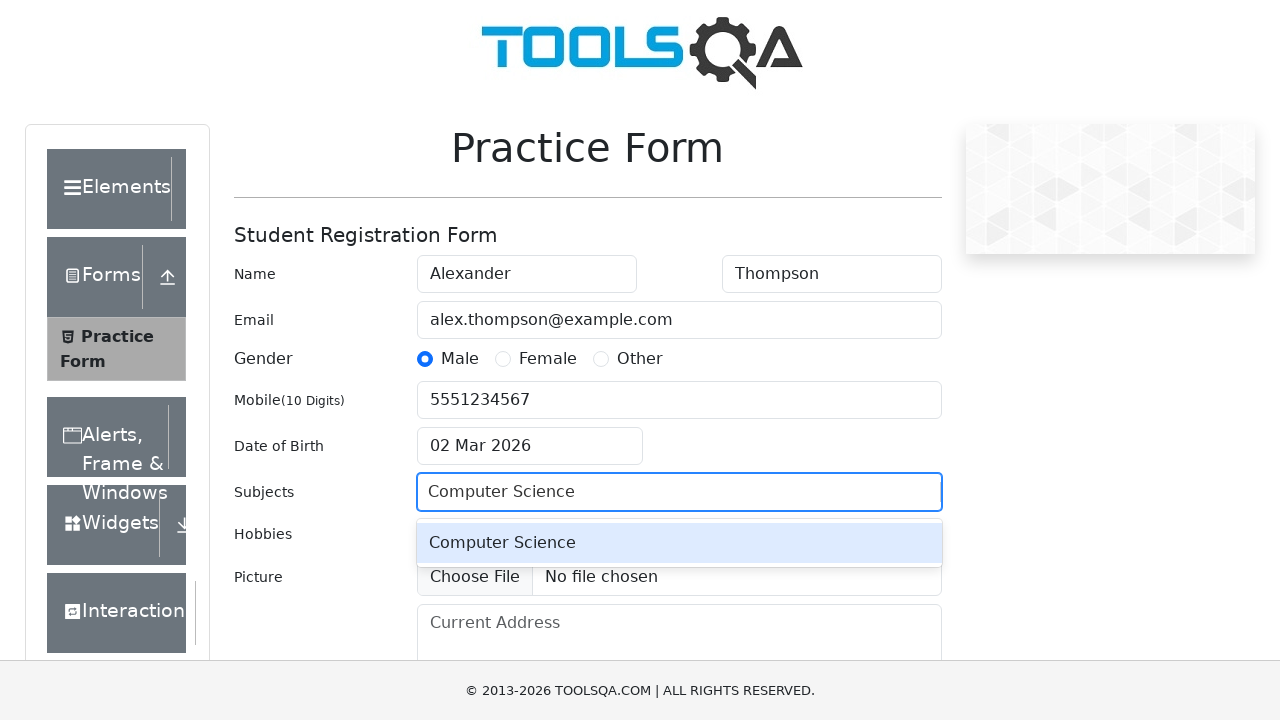

Clicked submit button to submit the form at (885, 499) on #submit
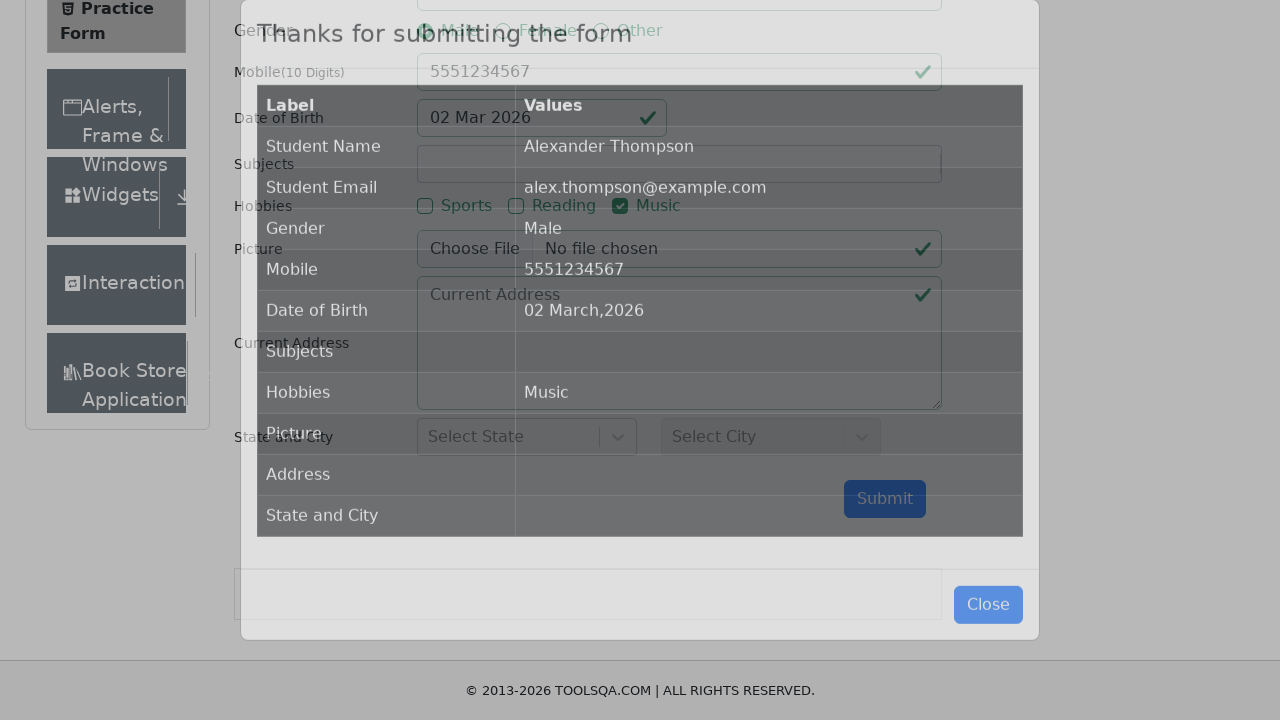

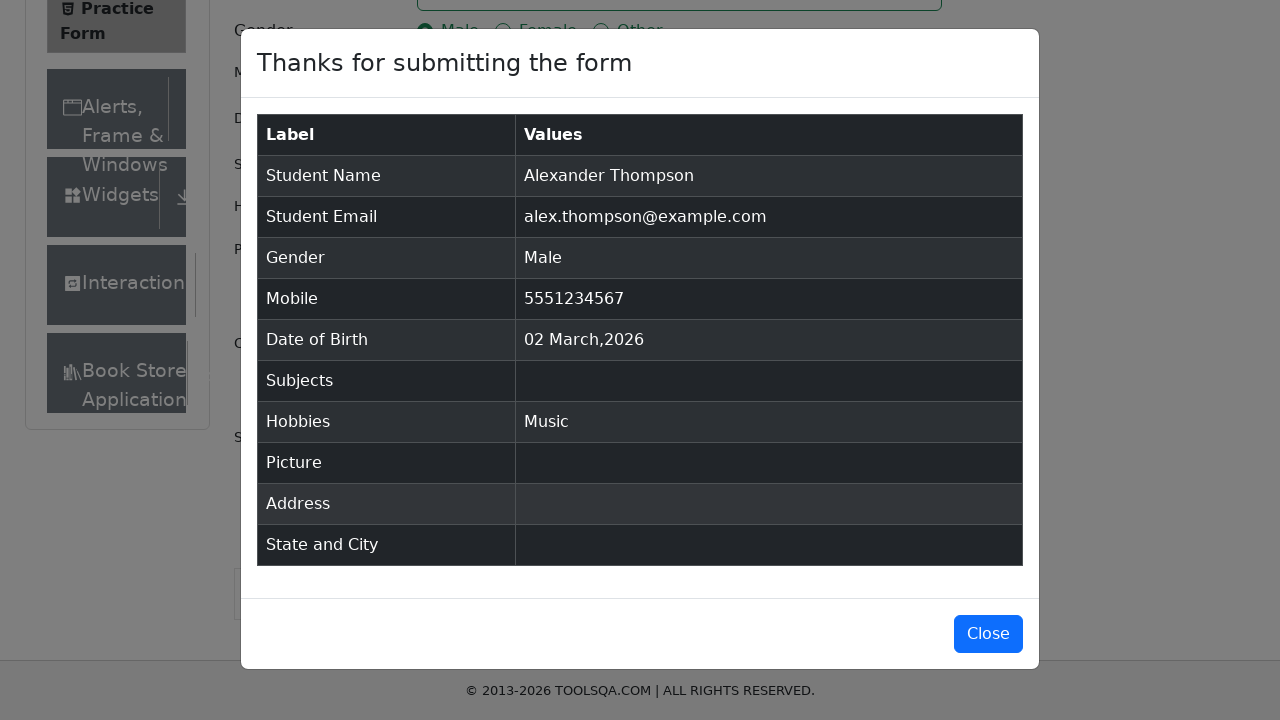